Tests a web form by entering text into a text input field, clicking the submit button, and verifying the confirmation message appears

Starting URL: https://www.selenium.dev/selenium/web/web-form.html

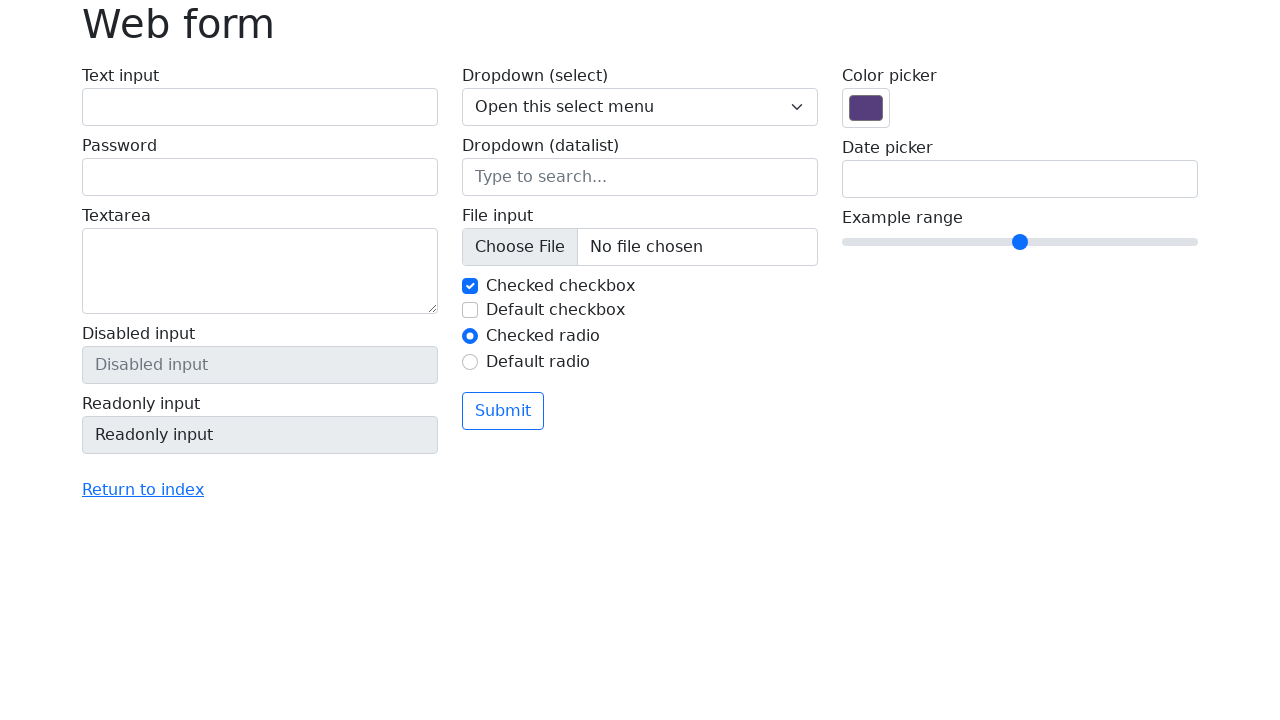

Verified page title is 'Web form'
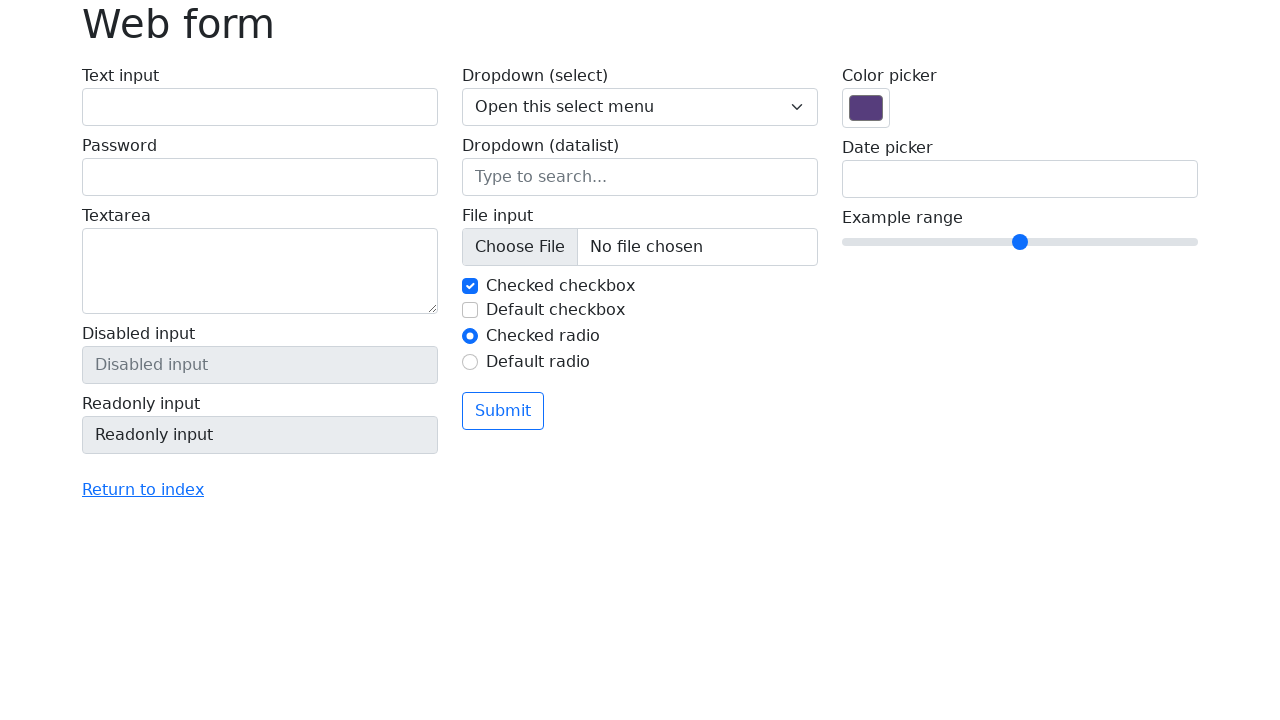

Entered 'Selenium' into text input field on input[name='my-text']
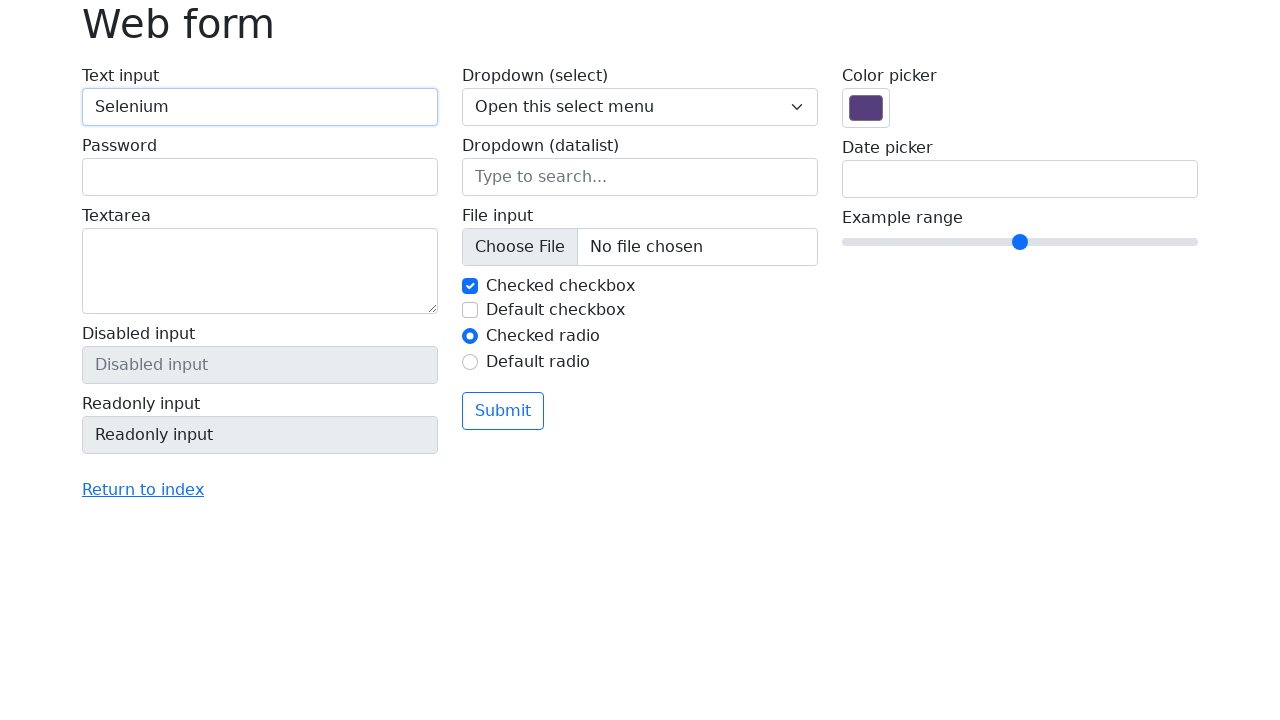

Clicked submit button at (503, 411) on button
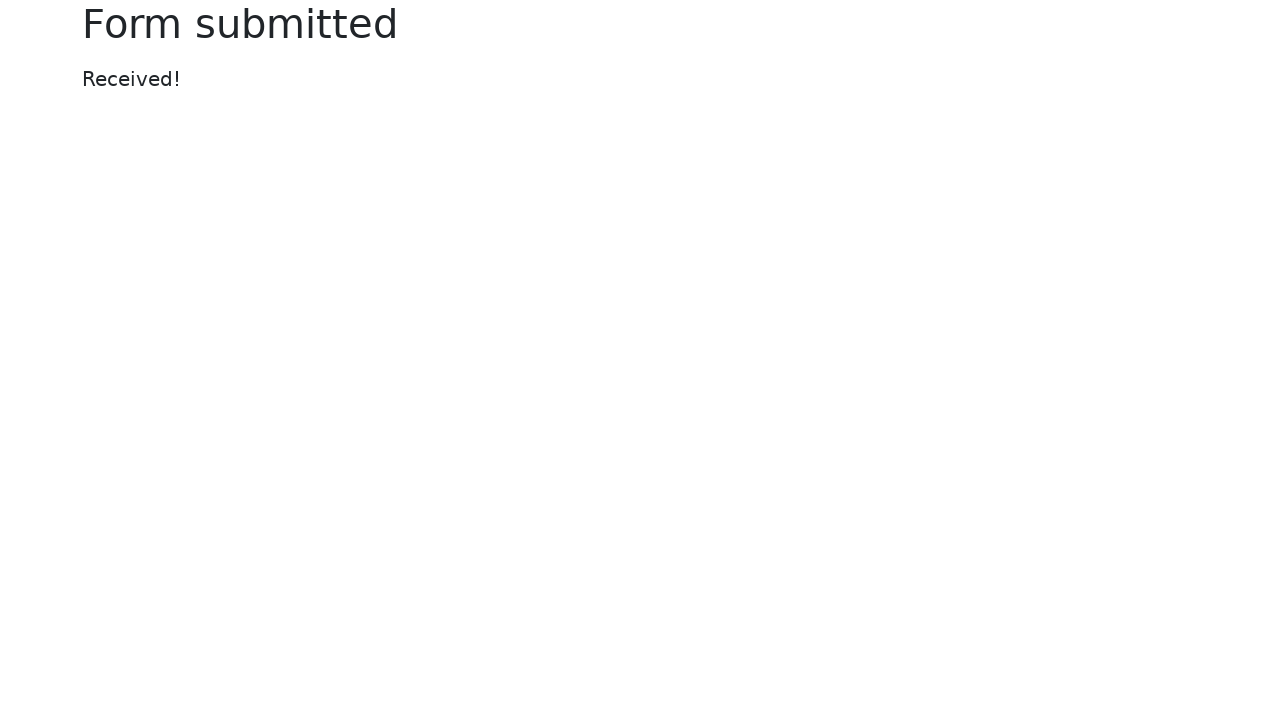

Confirmation message element appeared
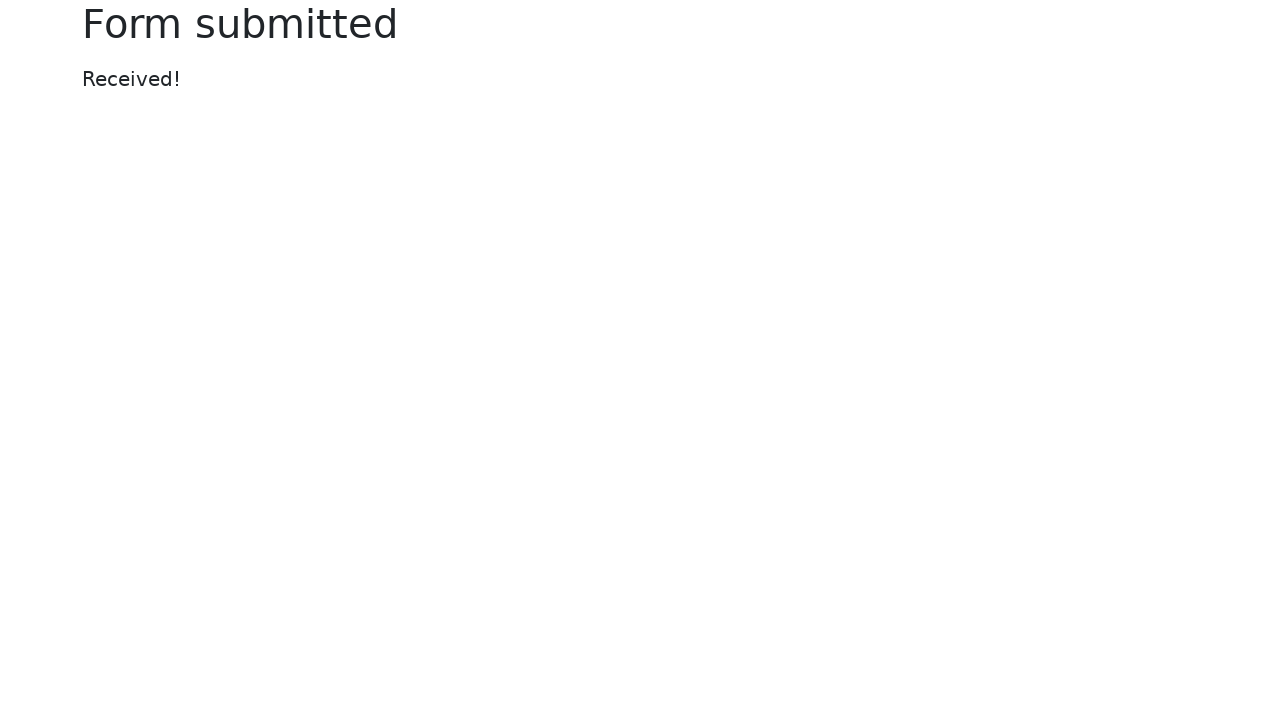

Verified confirmation message displays 'Received!'
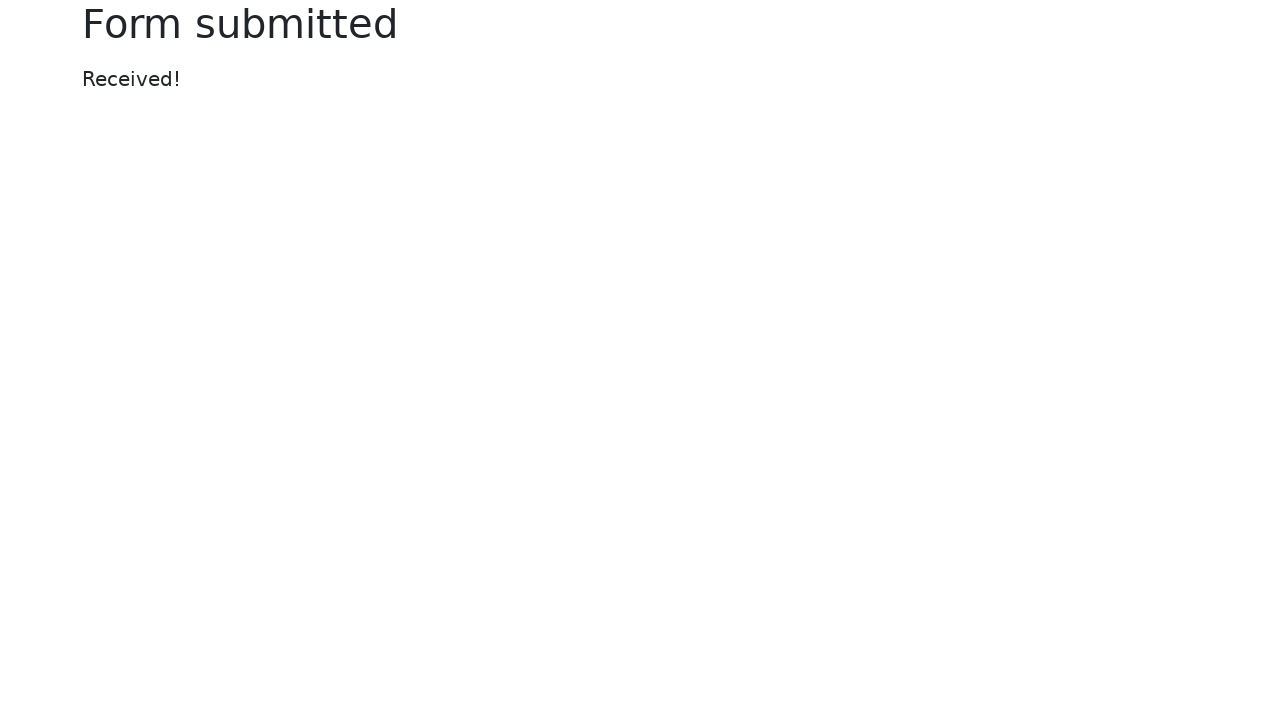

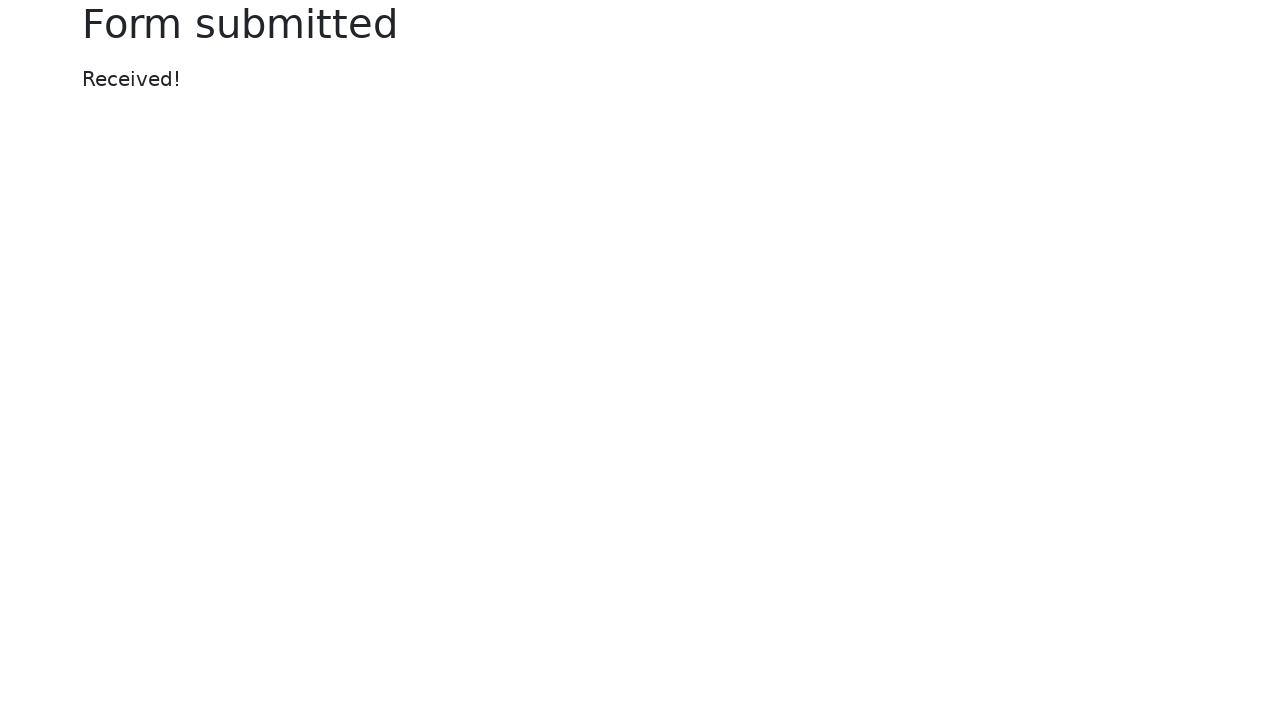